Adds multiple vegetables to cart, proceeds to checkout, applies a promo code and verifies the promo message

Starting URL: https://rahulshettyacademy.com/seleniumPractise/#/

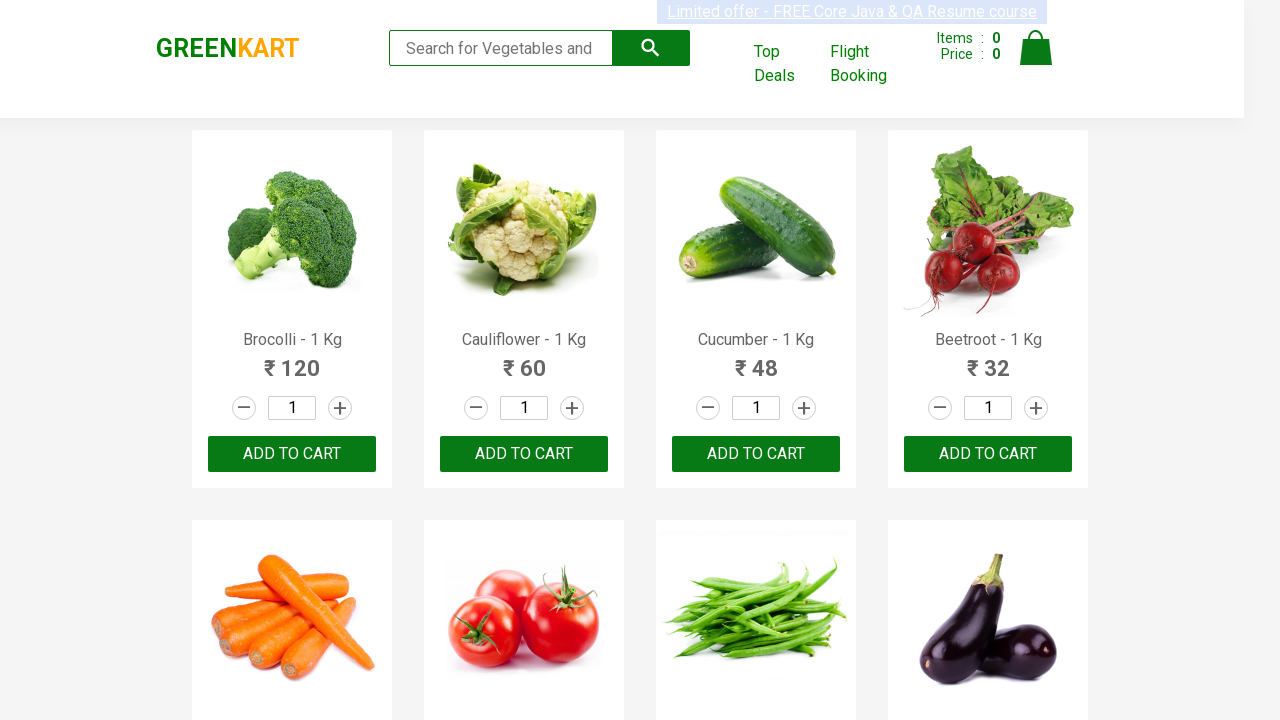

Retrieved all product names from the page
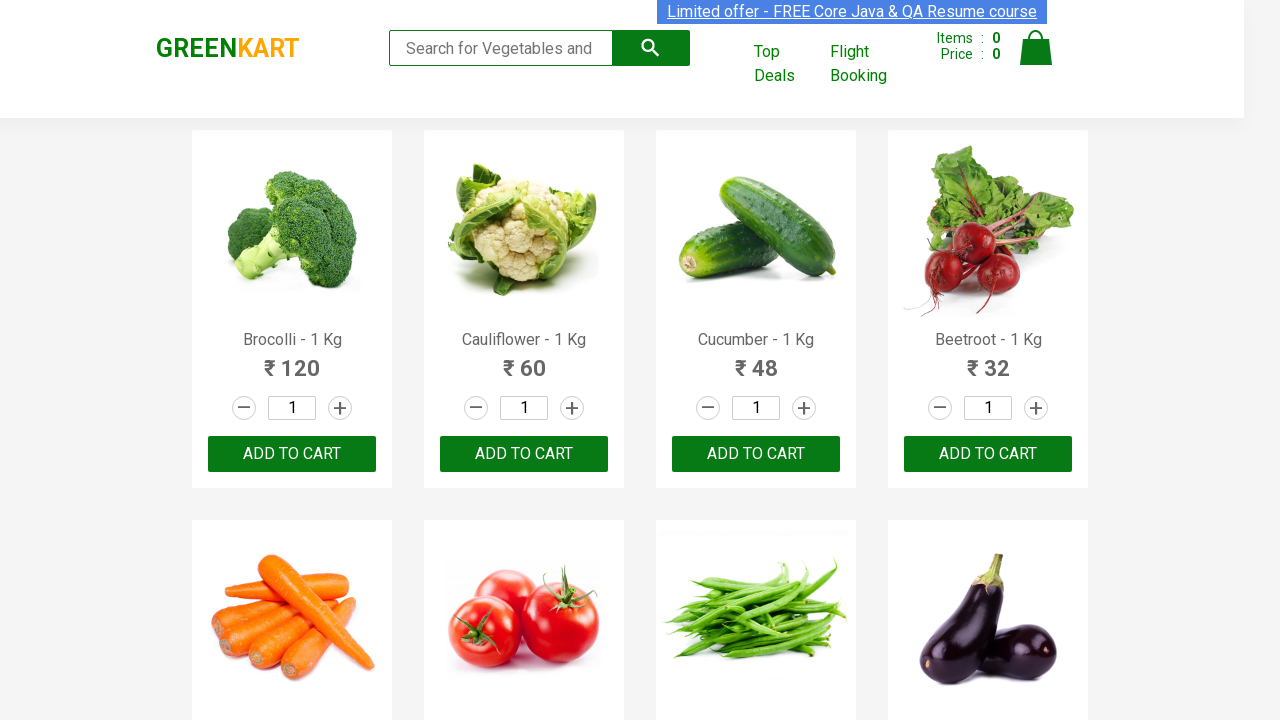

Added 'Brocolli - 1 Kg' to cart at (292, 454) on div.product-action >> nth=0
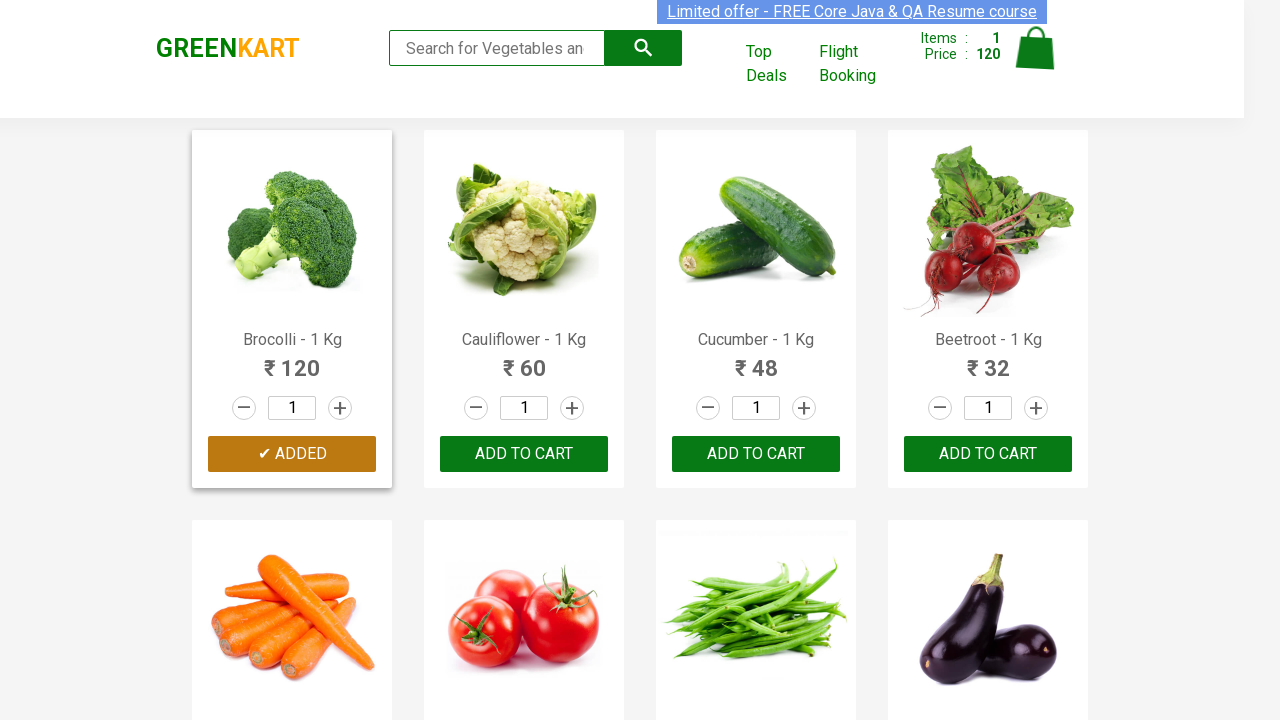

Added 'Cucumber - 1 Kg' to cart at (756, 454) on div.product-action >> nth=2
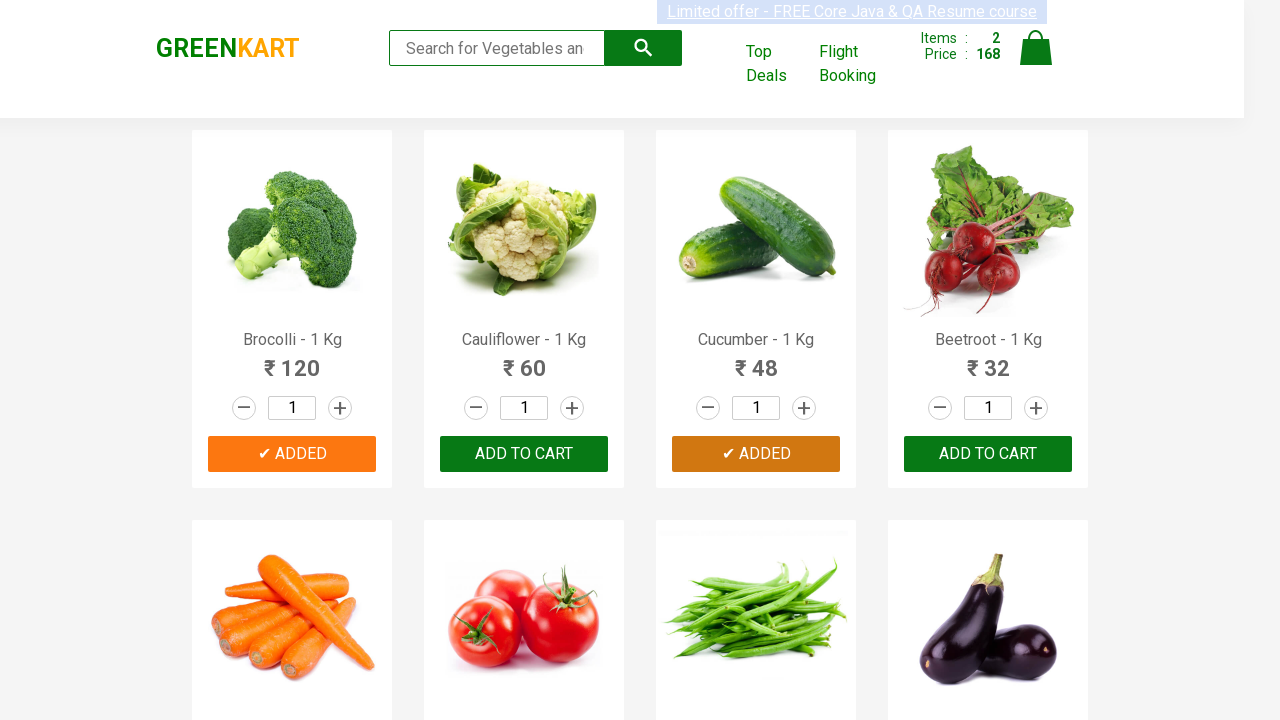

Added 'Beetroot - 1 Kg' to cart at (988, 454) on div.product-action >> nth=3
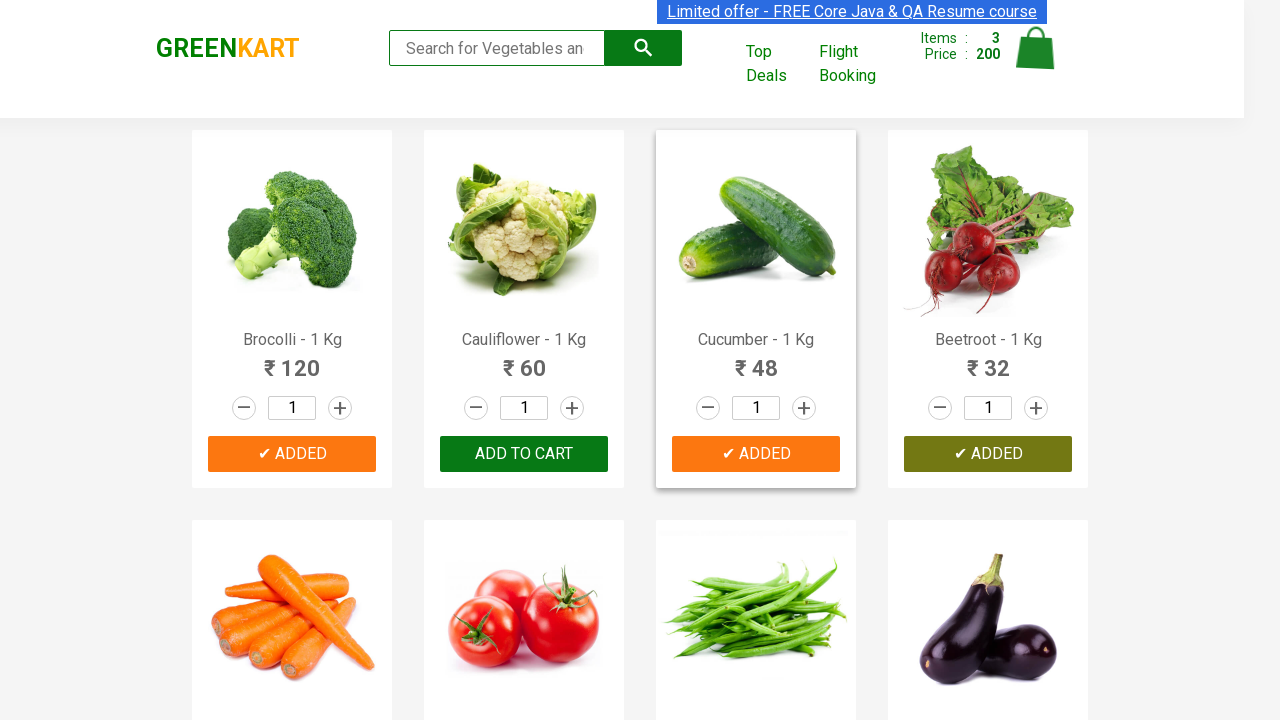

Clicked on cart icon to view cart at (1036, 48) on img[alt='Cart']
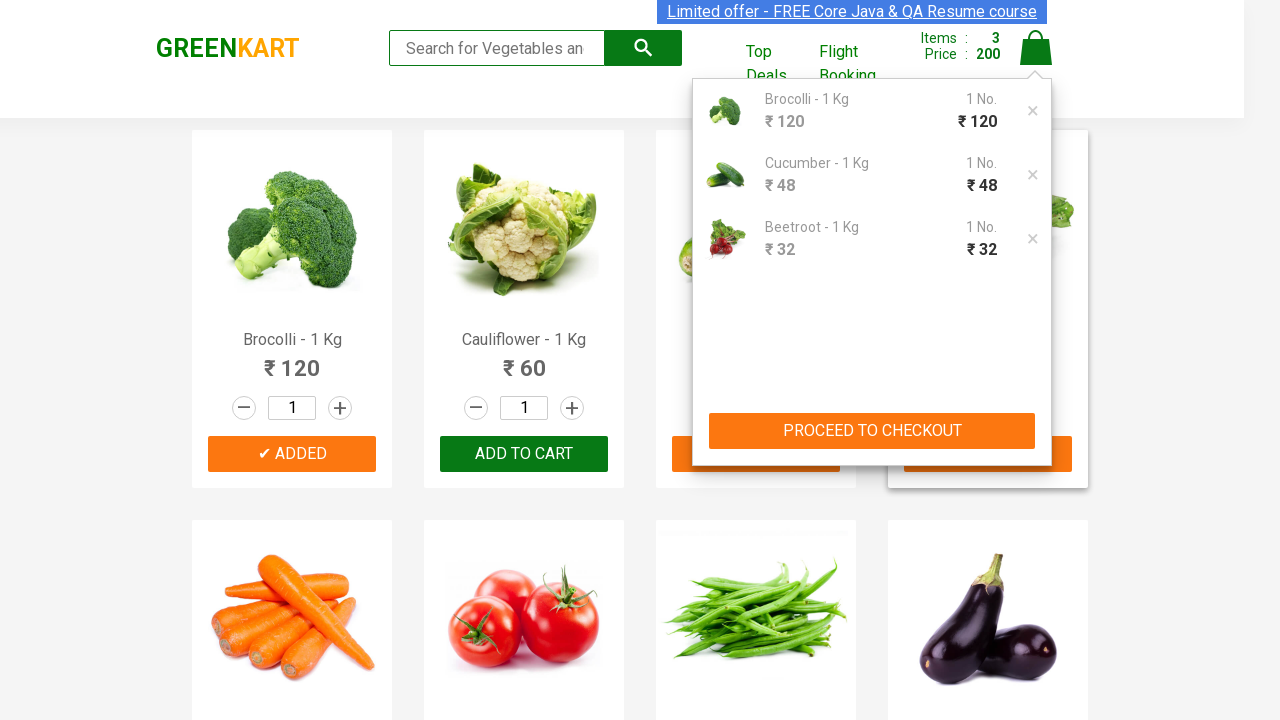

Clicked 'PROCEED TO CHECKOUT' button at (872, 431) on xpath=//button[contains(text(),'PROCEED TO CHECKOUT')]
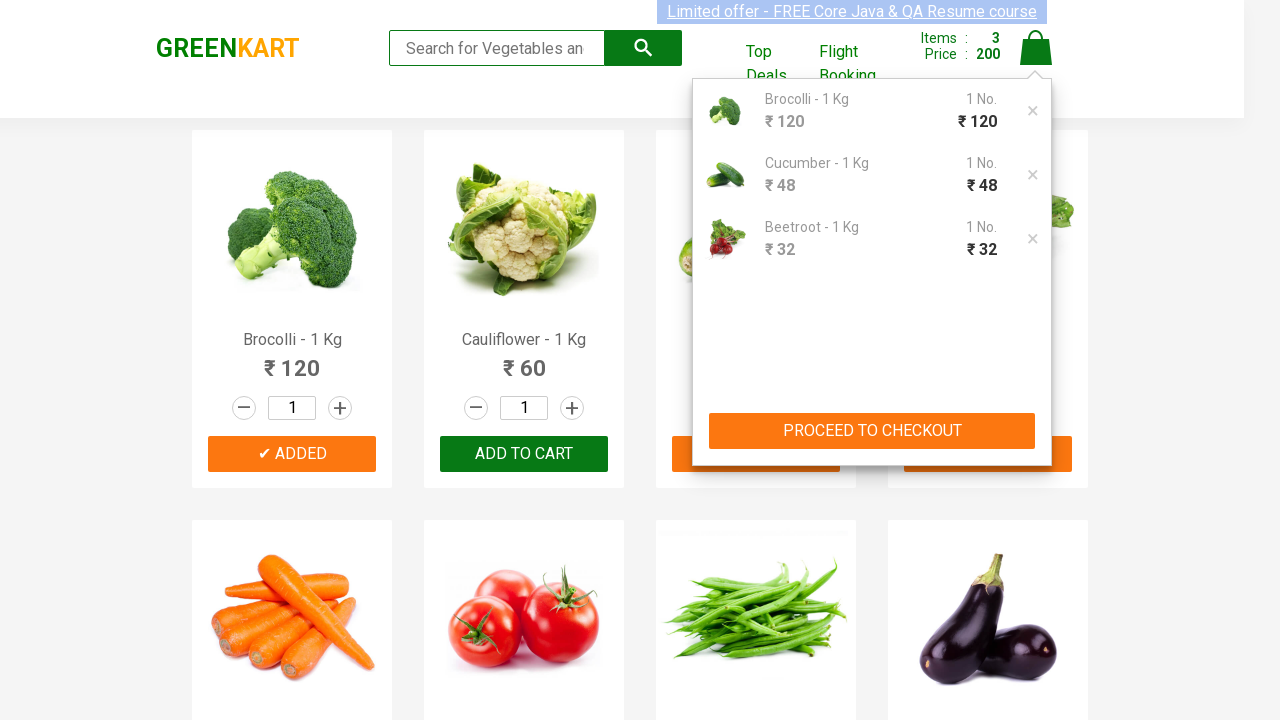

Promo code input field became visible
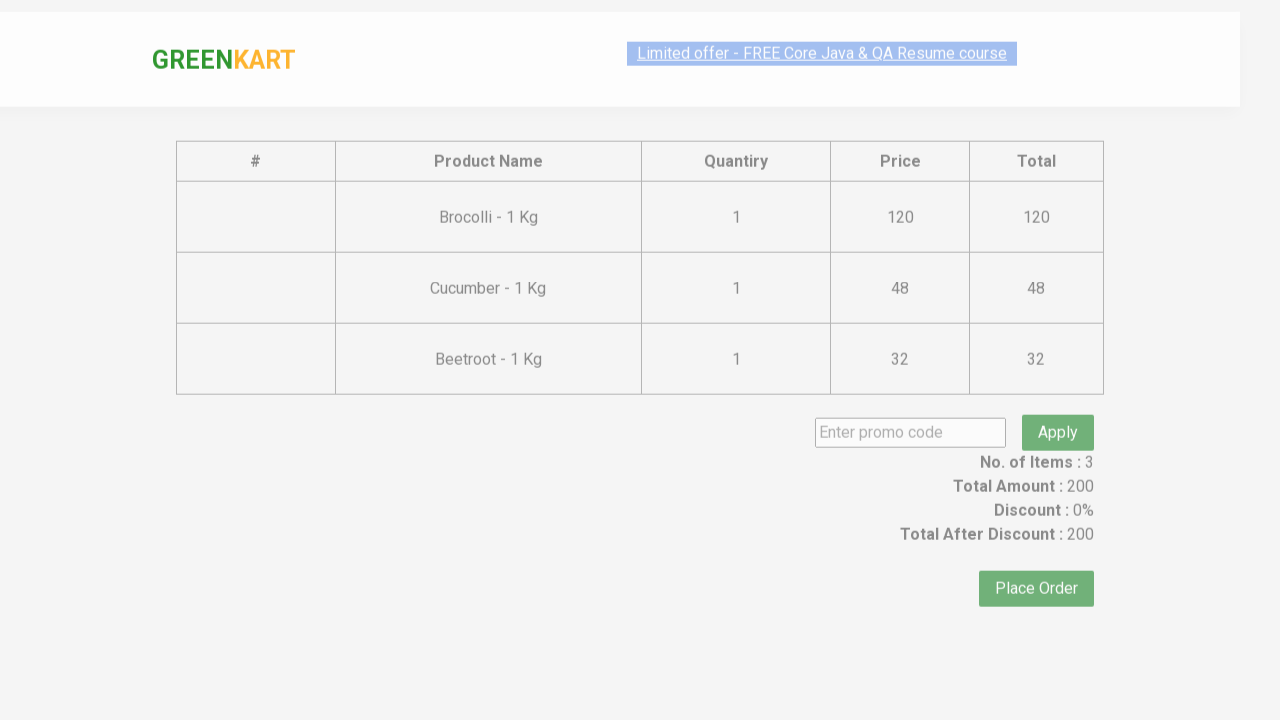

Entered promo code 'rahulshettyacademy' on input.promoCode
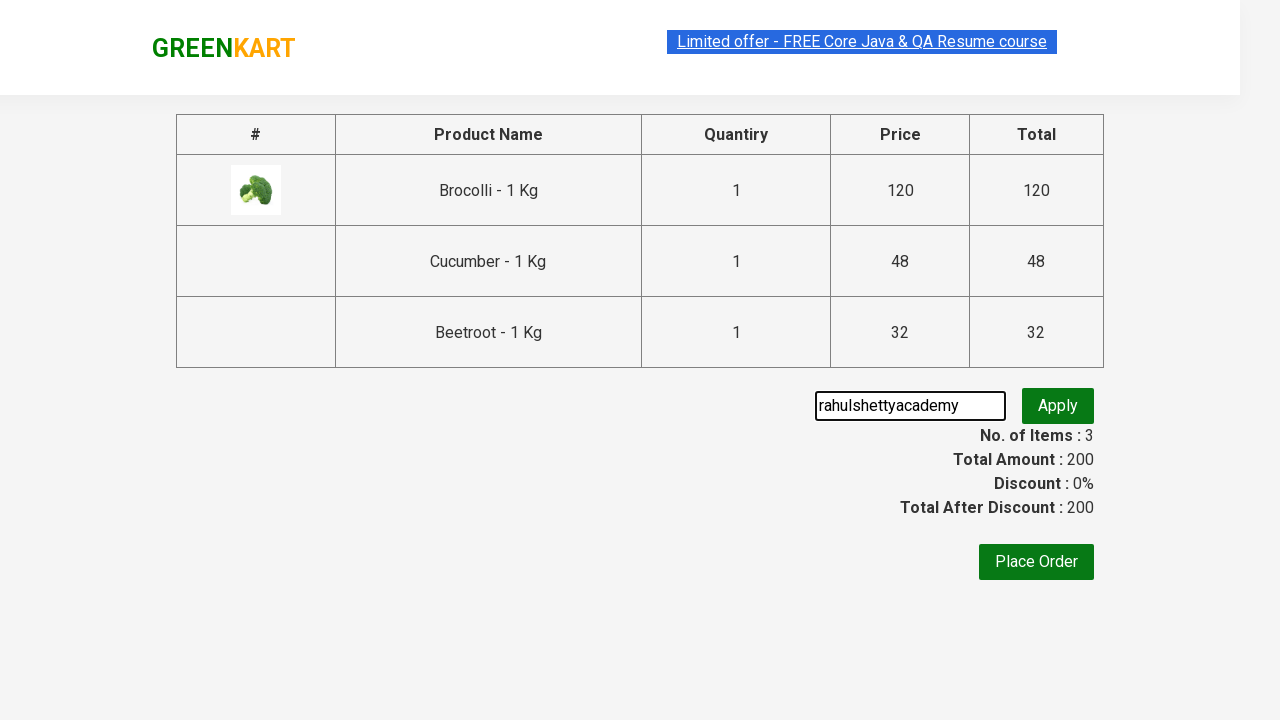

Apply promo button became visible
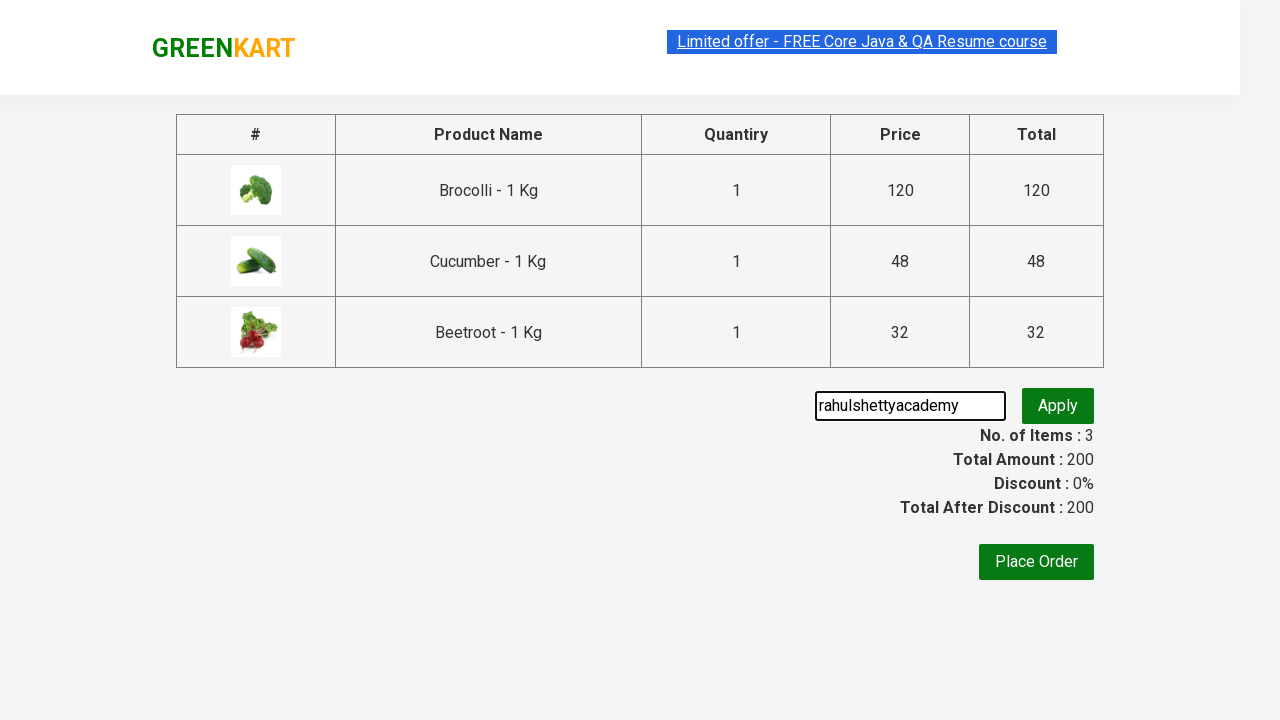

Clicked 'Apply Promo' button at (1058, 406) on button.promoBtn
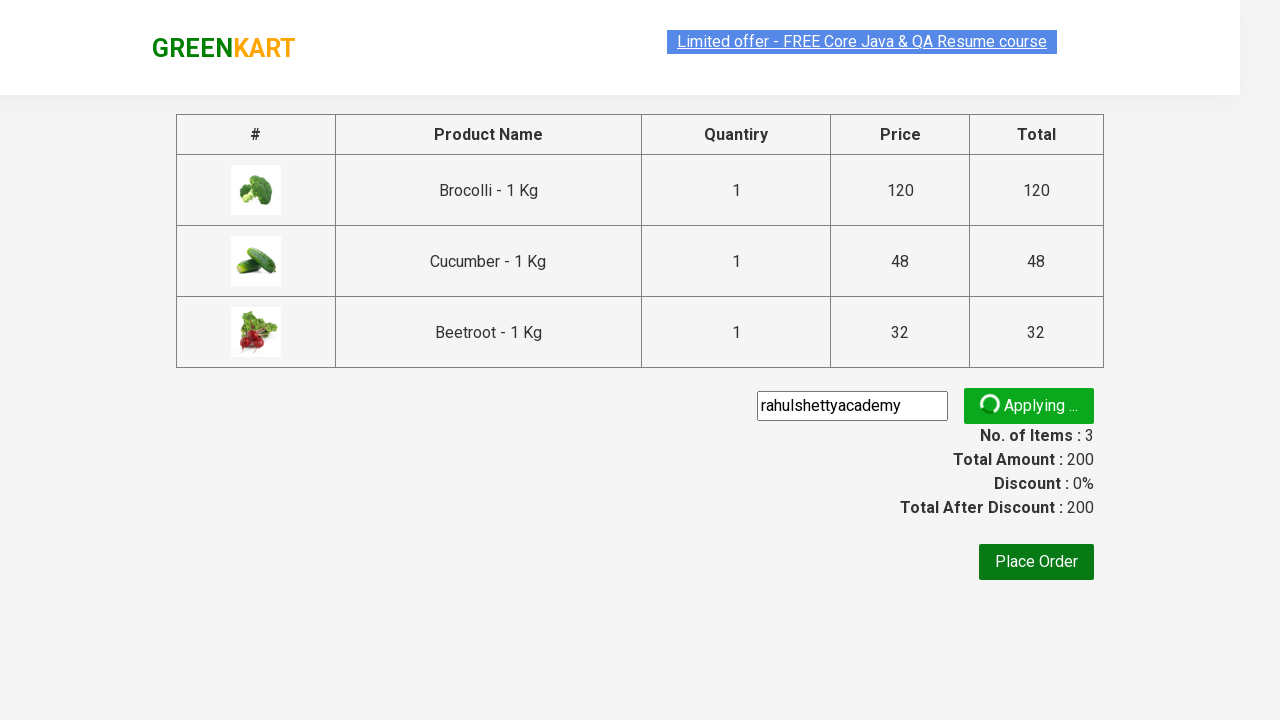

Promo success message appeared
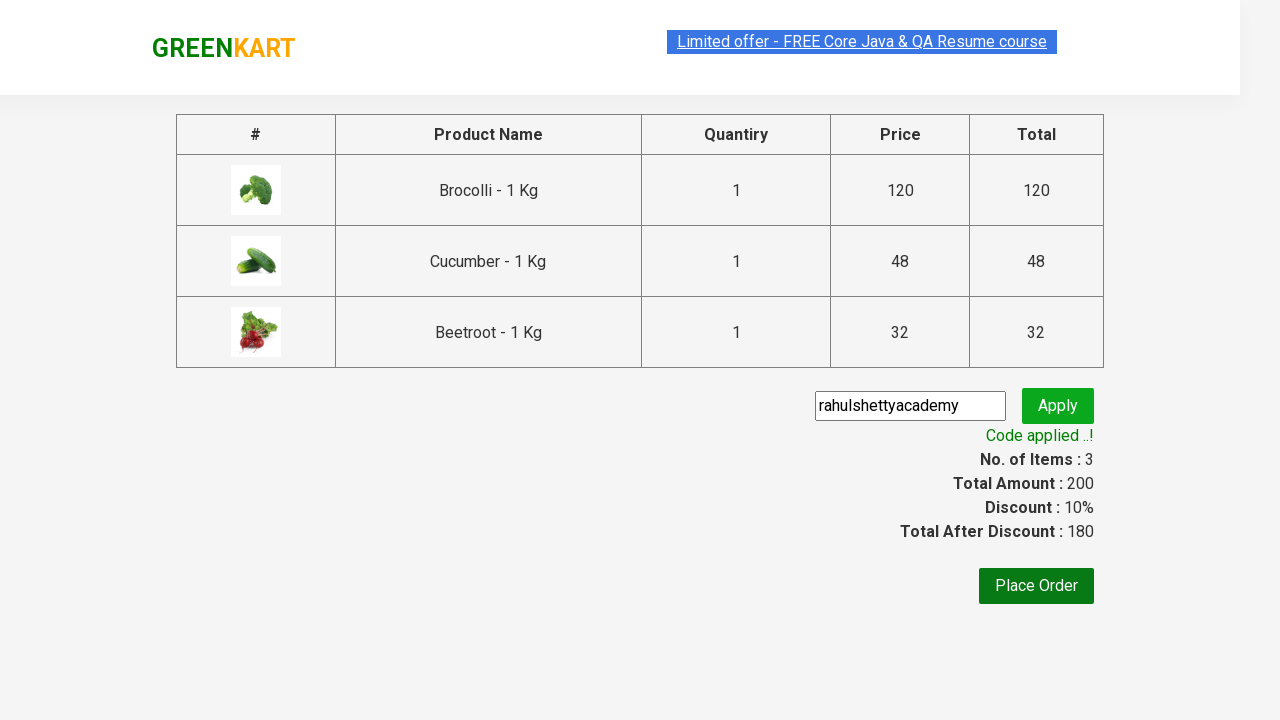

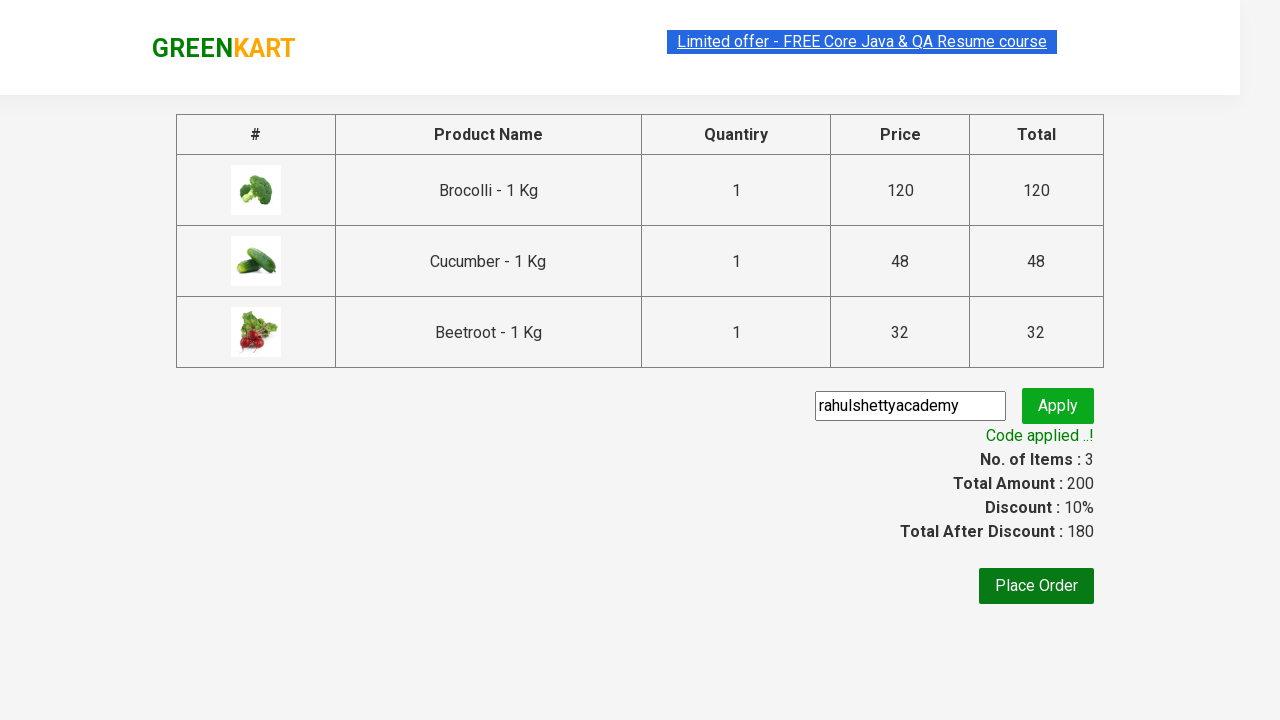